Tests the feedback form reset functionality by filling out all form fields and clicking the clear button, then verifying the fields are empty.

Starting URL: http://zero.webappsecurity.com/index.html

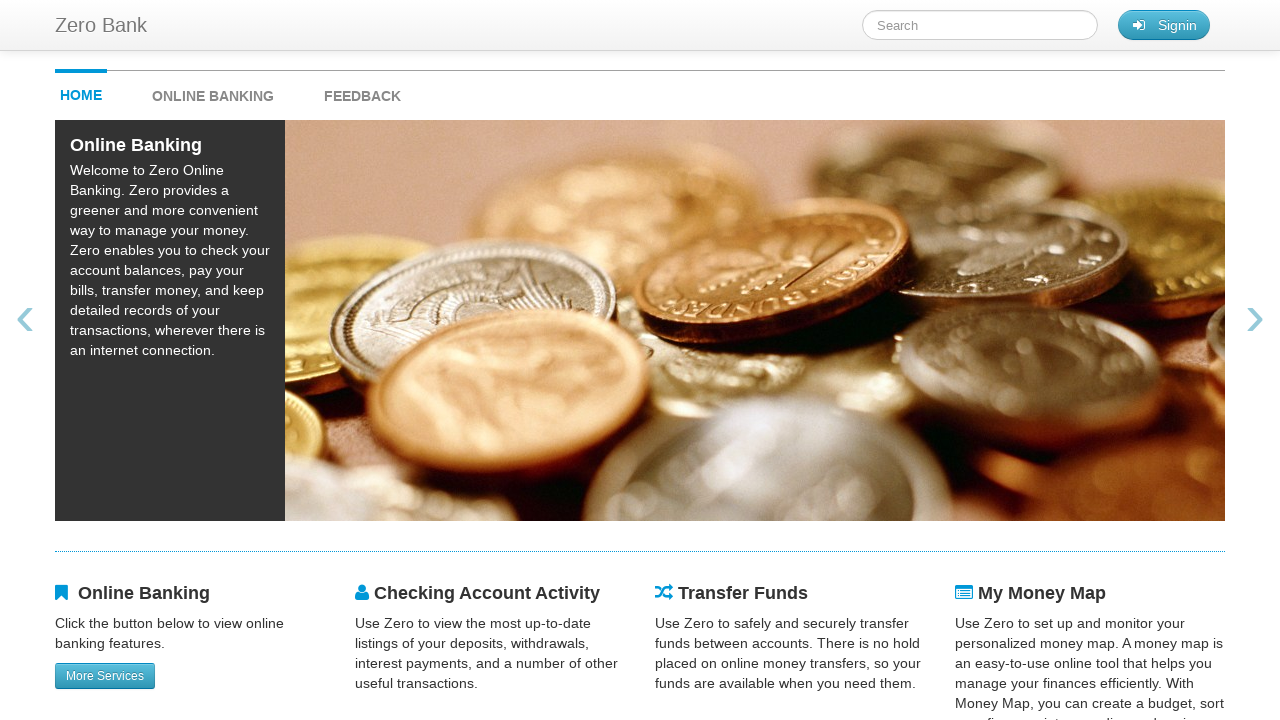

Clicked on feedback link at (362, 91) on #feedback
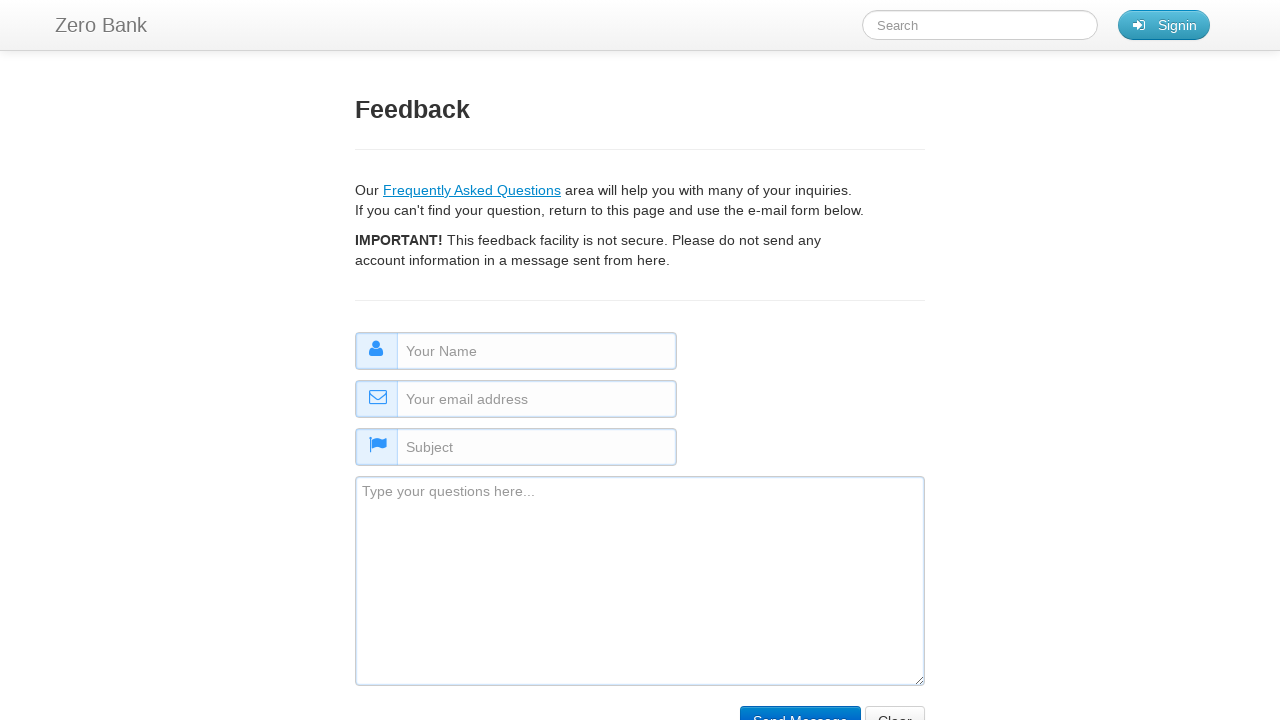

Filled name field with 'Some name' on #name
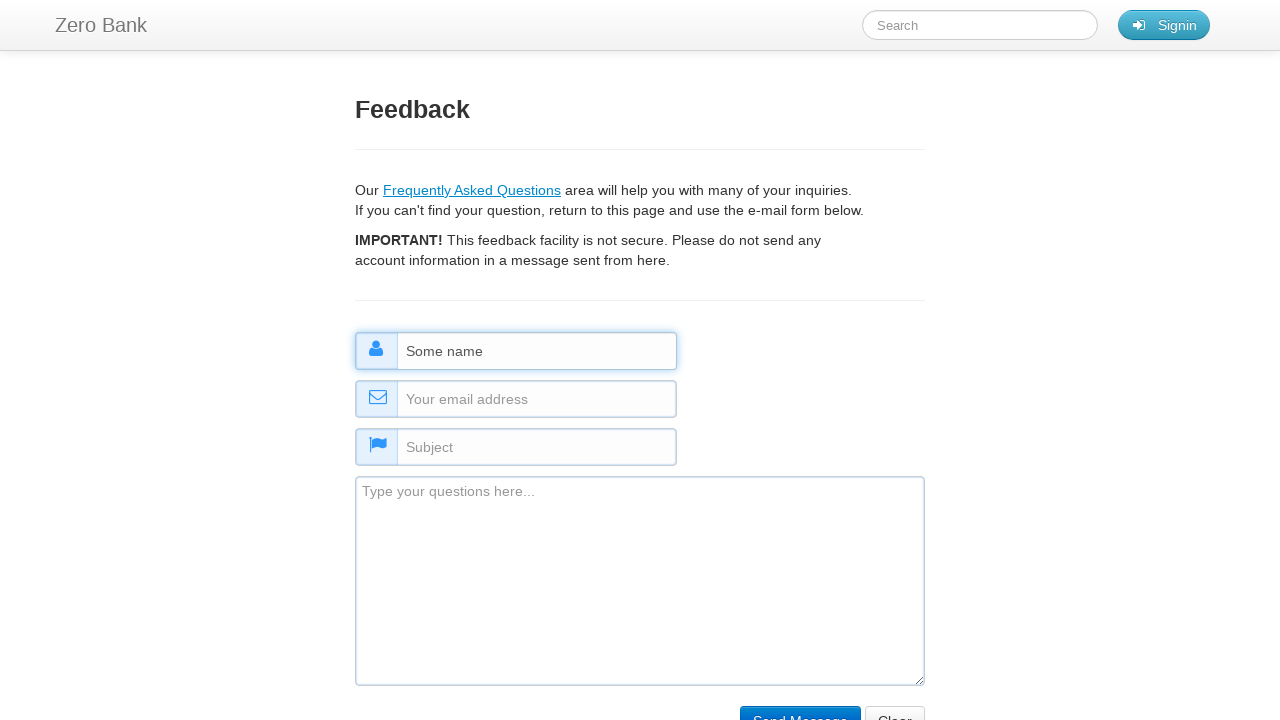

Filled email field with 'Some email' on #email
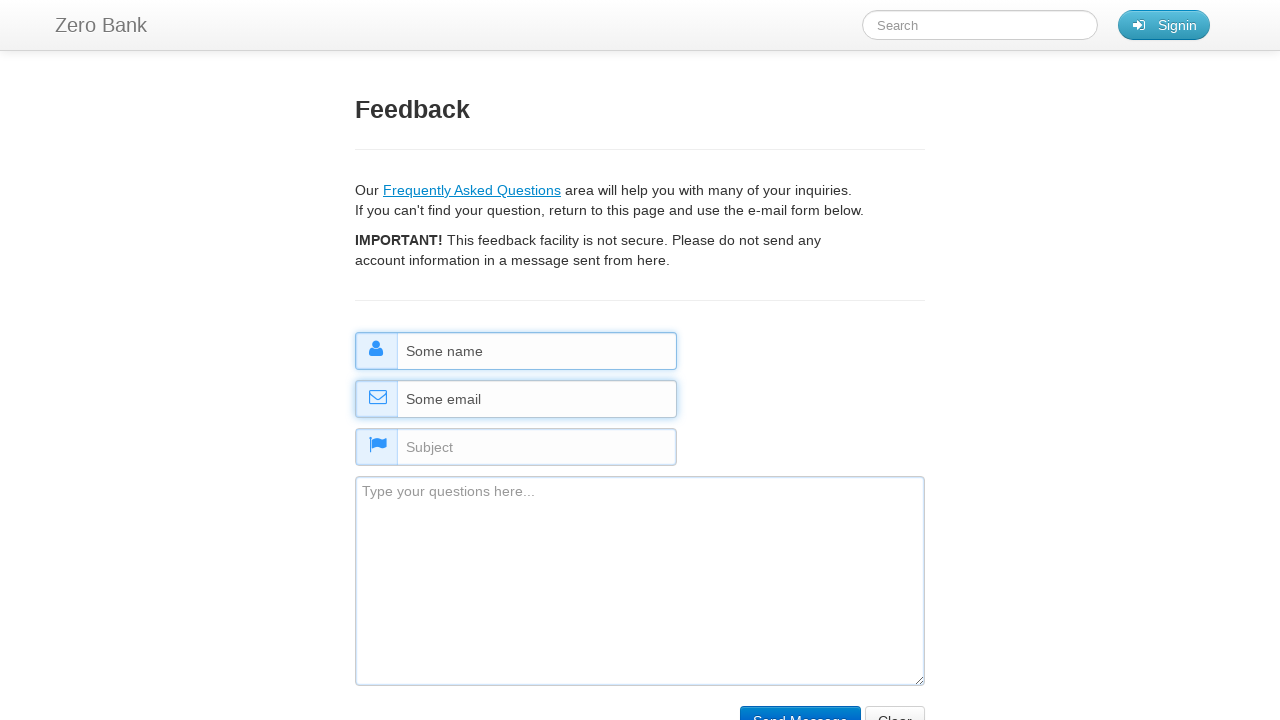

Filled subject field with 'Some subject' on #subject
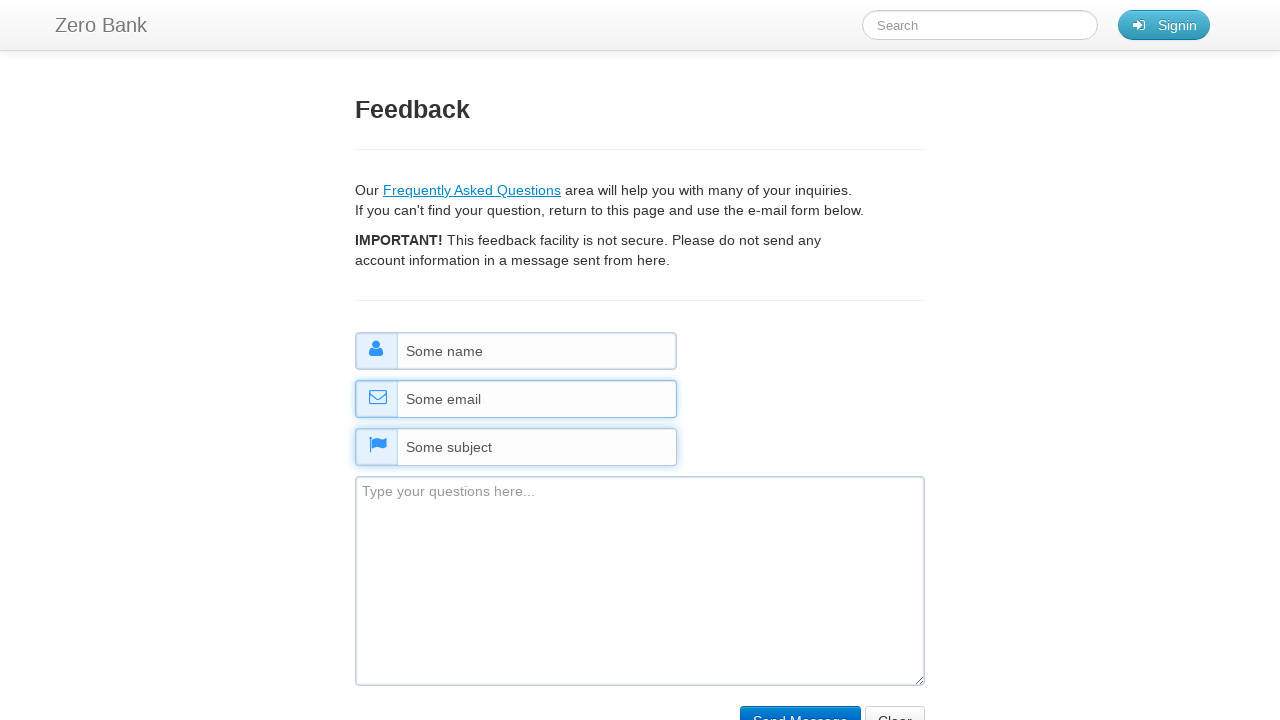

Filled comment field with 'Some nice comment about the application' on #comment
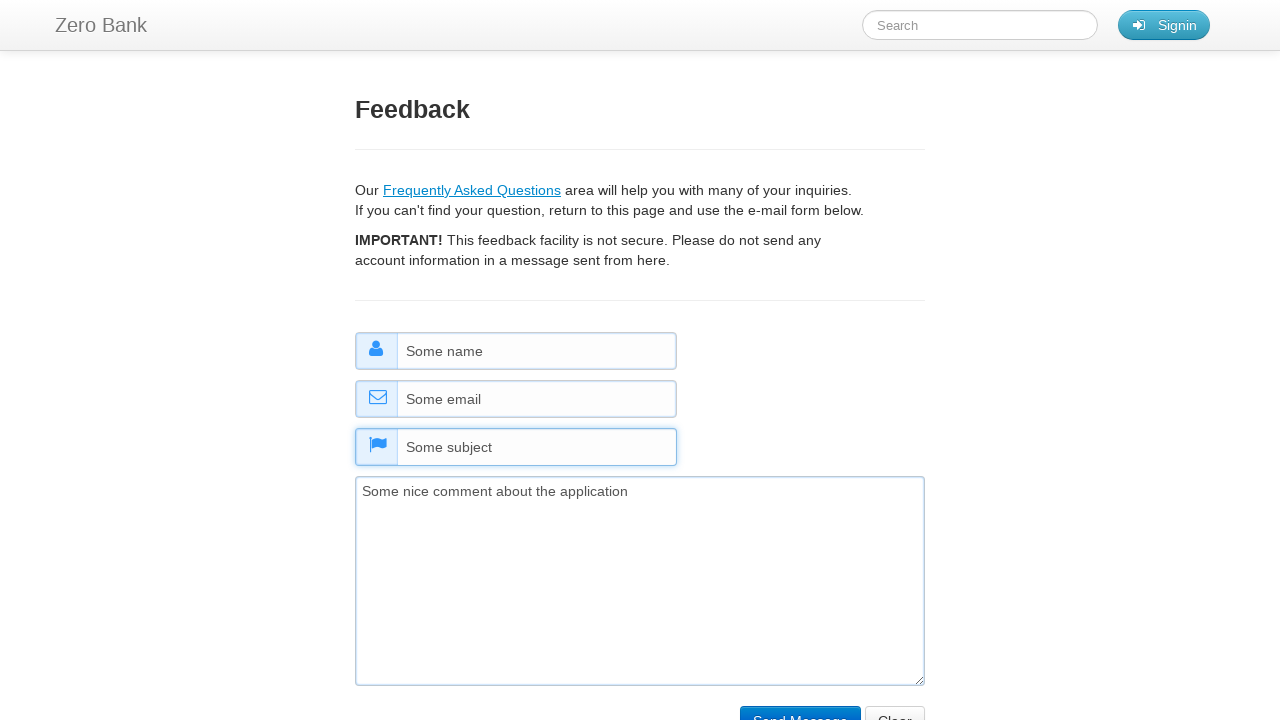

Clicked clear button to reset form at (895, 705) on input[name='clear']
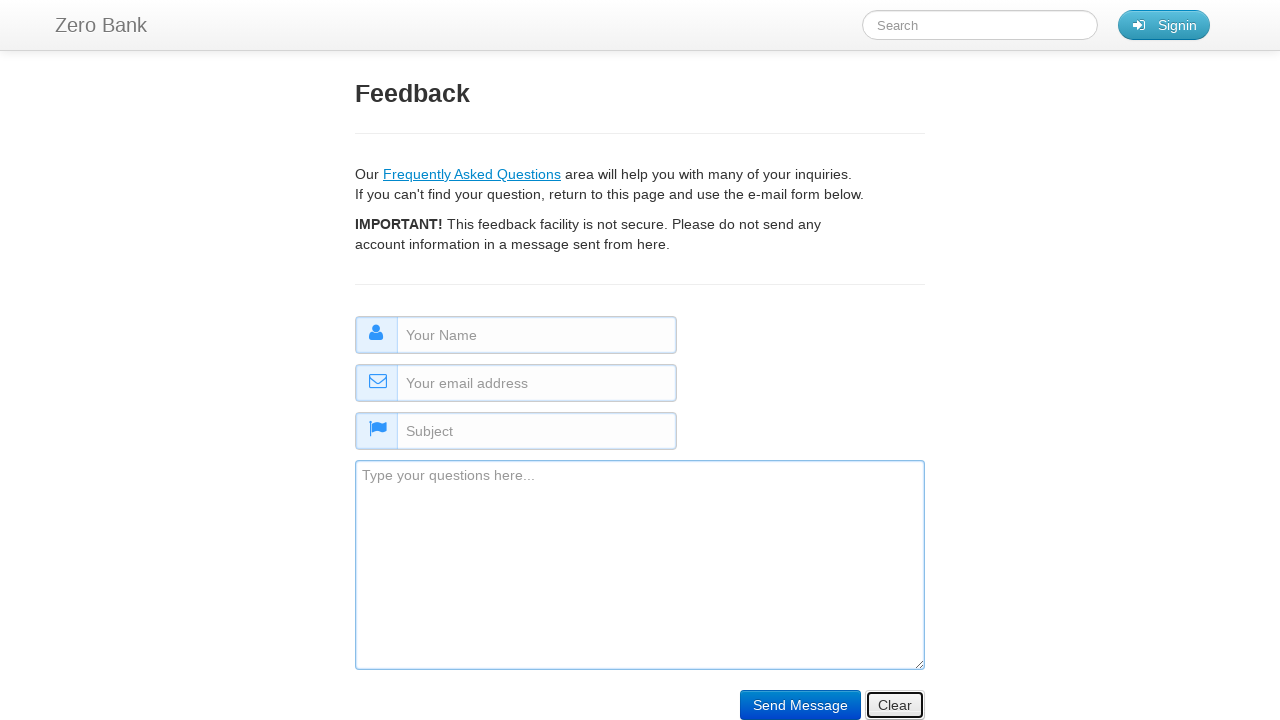

Verified name field is empty
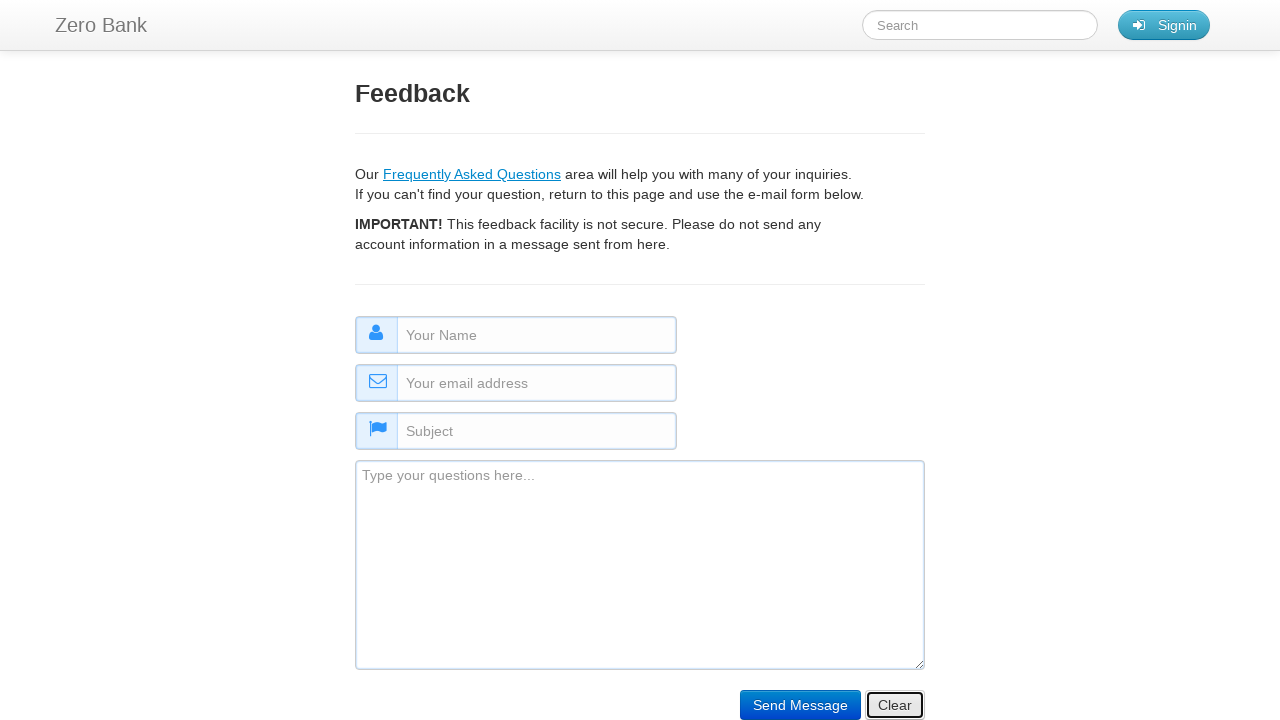

Verified comment field is empty
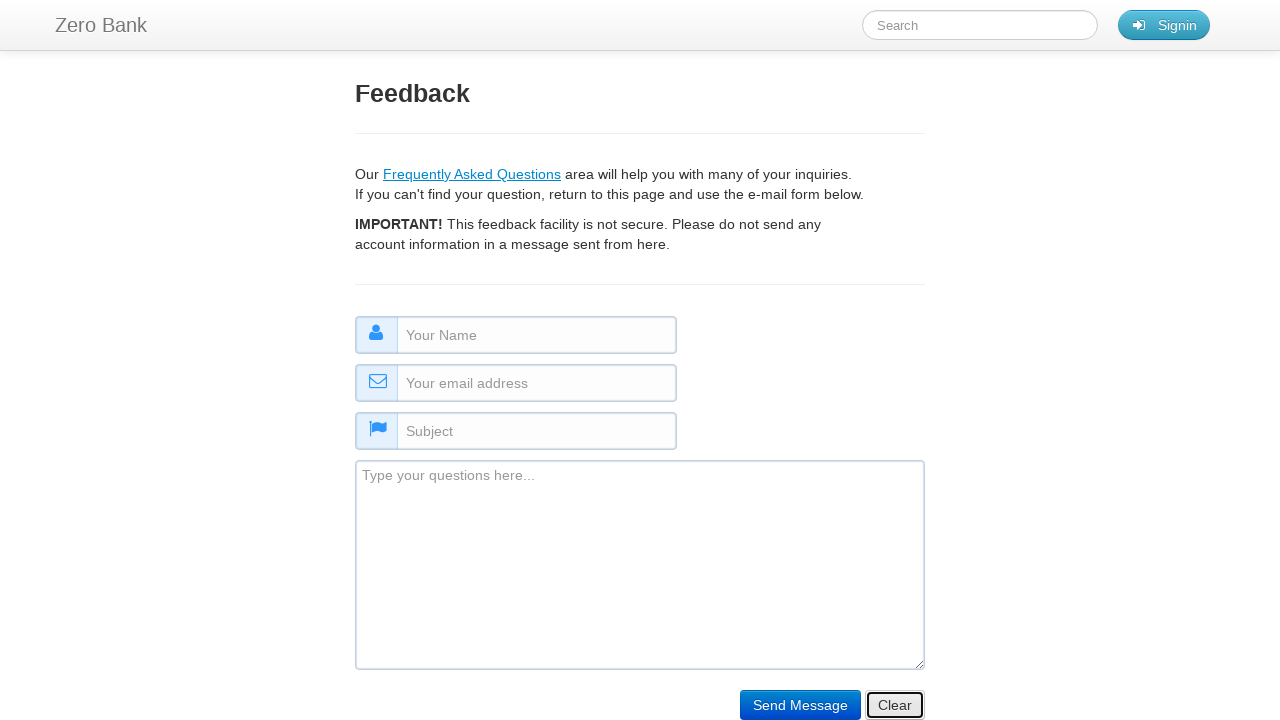

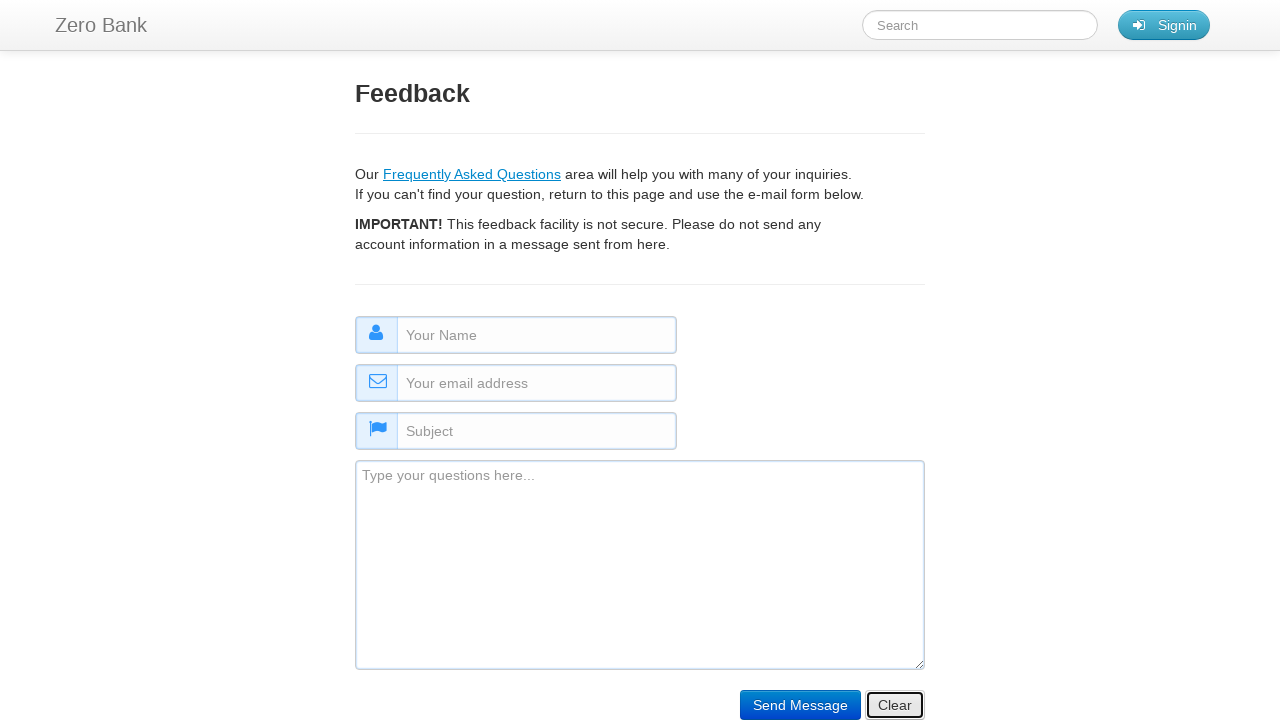